Navigates to Flipkart homepage and verifies the page loads

Starting URL: https://www.flipkart.com

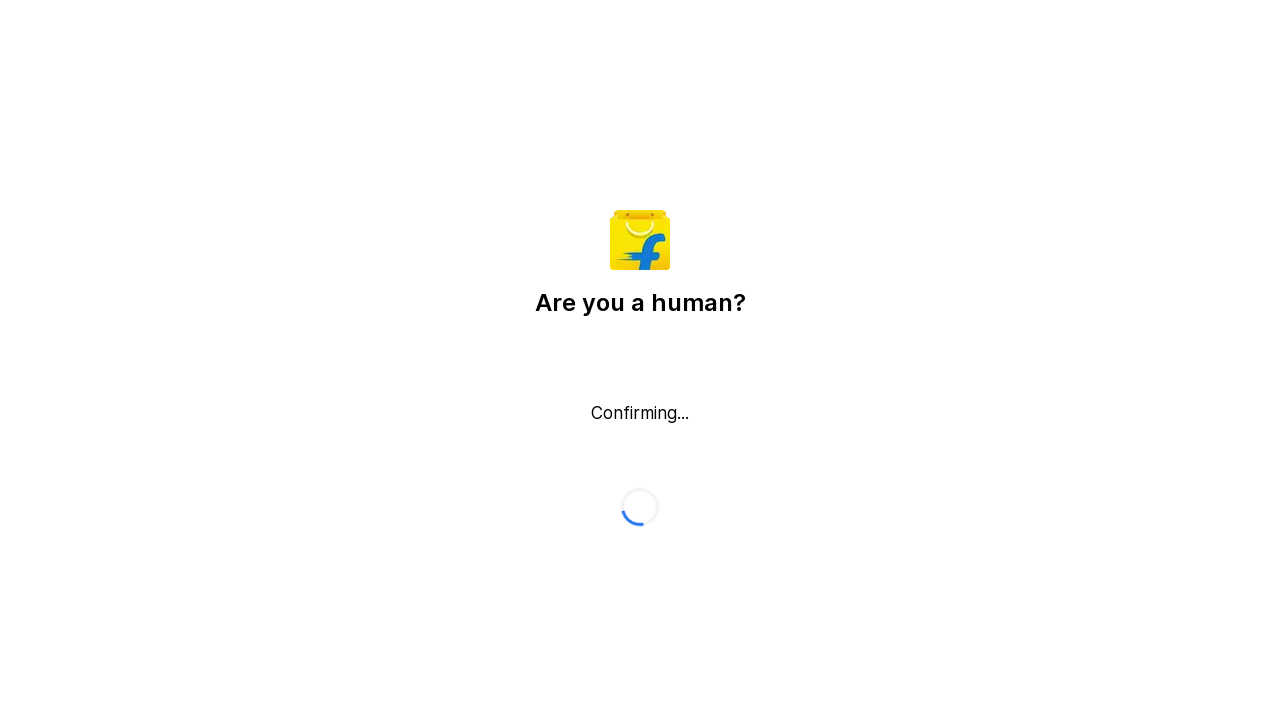

Waited for page DOM content to load
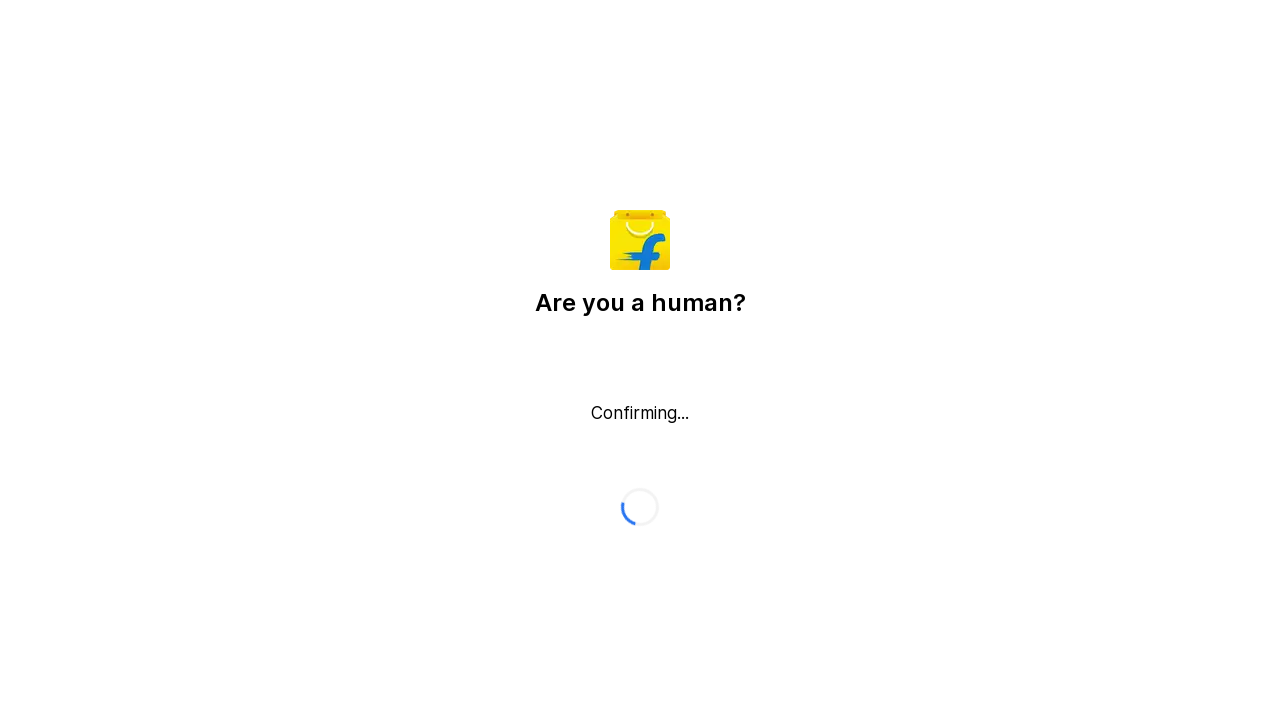

Verified 'Flipkart' is present in page title
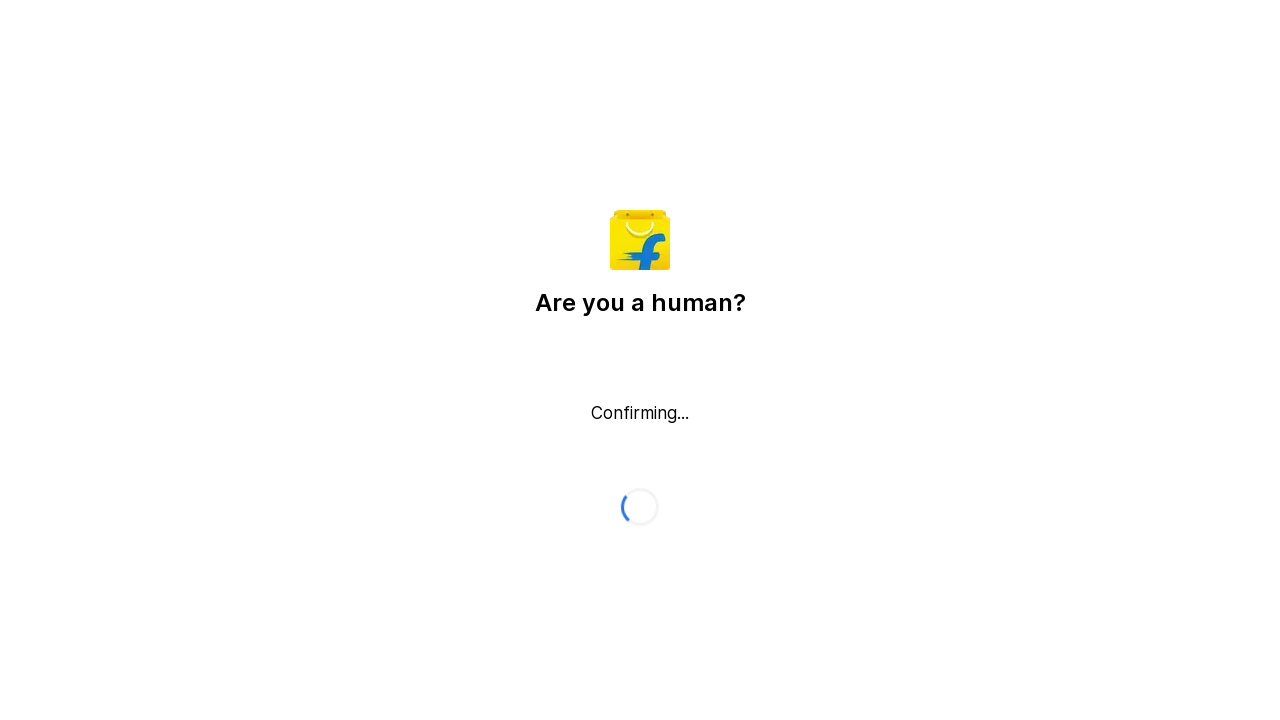

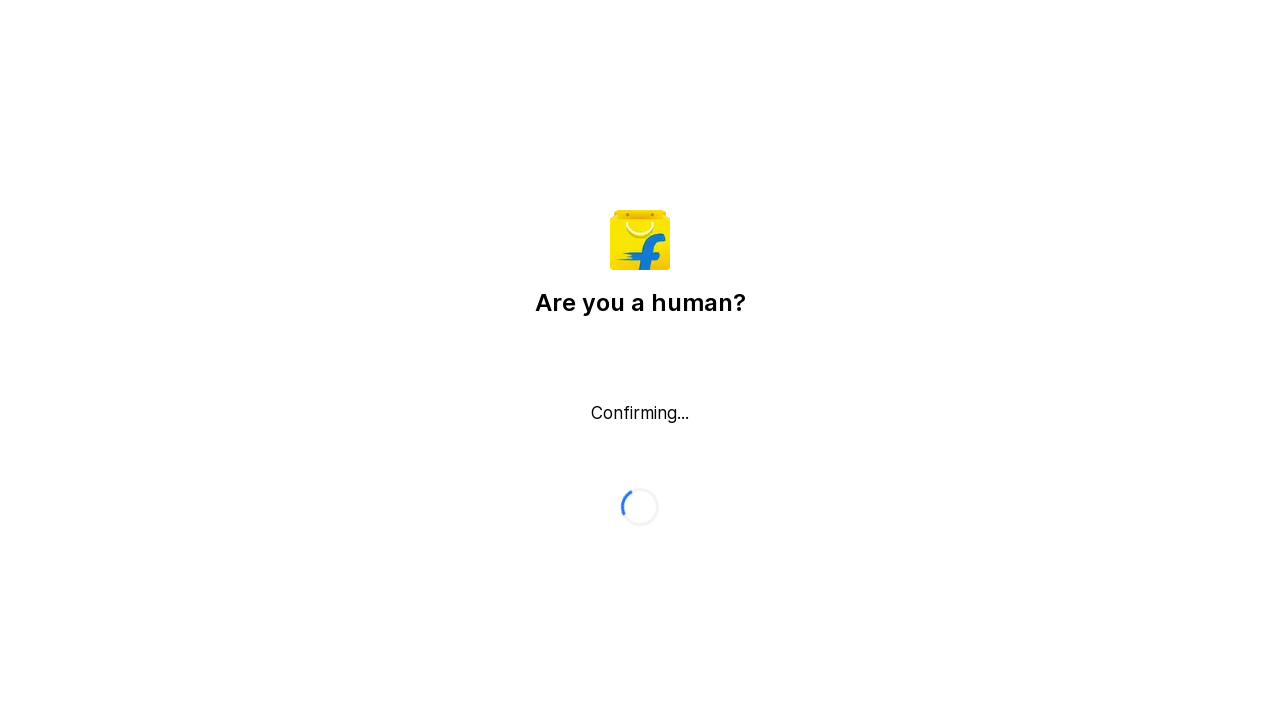